Tests navigation on a Selenium course content page by clicking on an interview questions section and then clicking a link to a PDF resource

Starting URL: http://greenstech.in/selenium-course-content.html

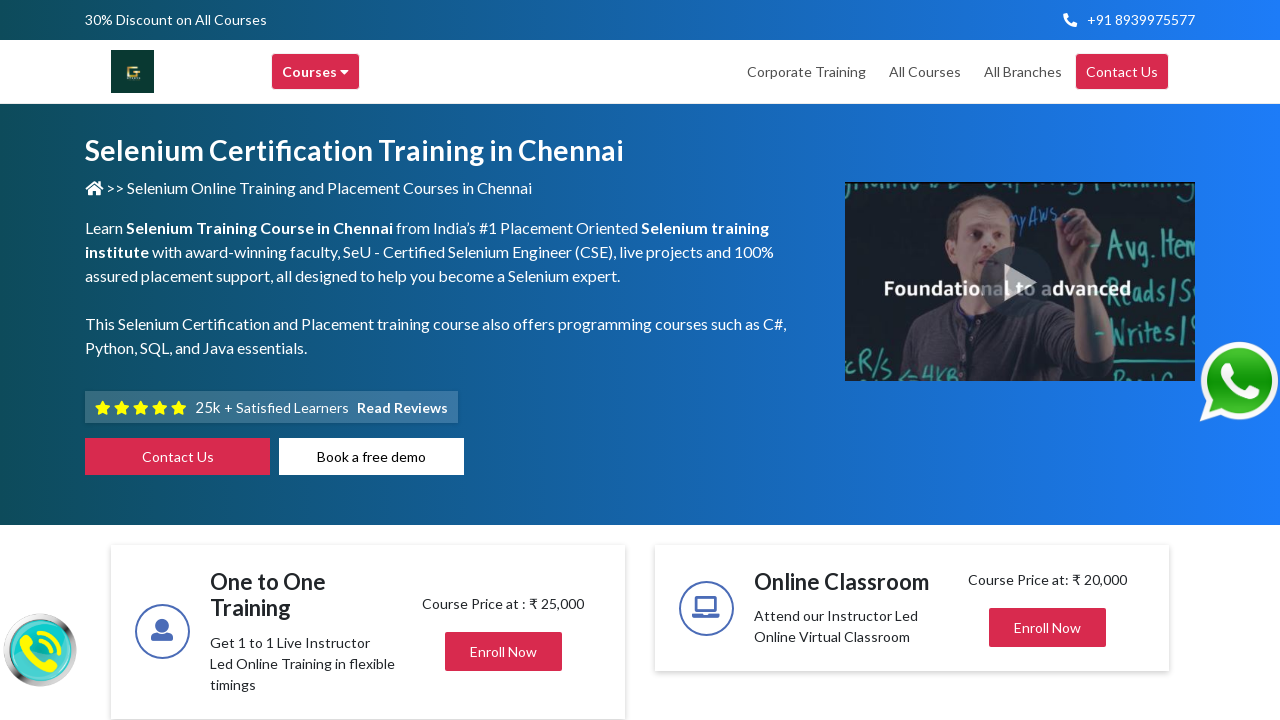

Clicked on interview questions section heading at (1048, 361) on xpath=//div[@id='heading20']
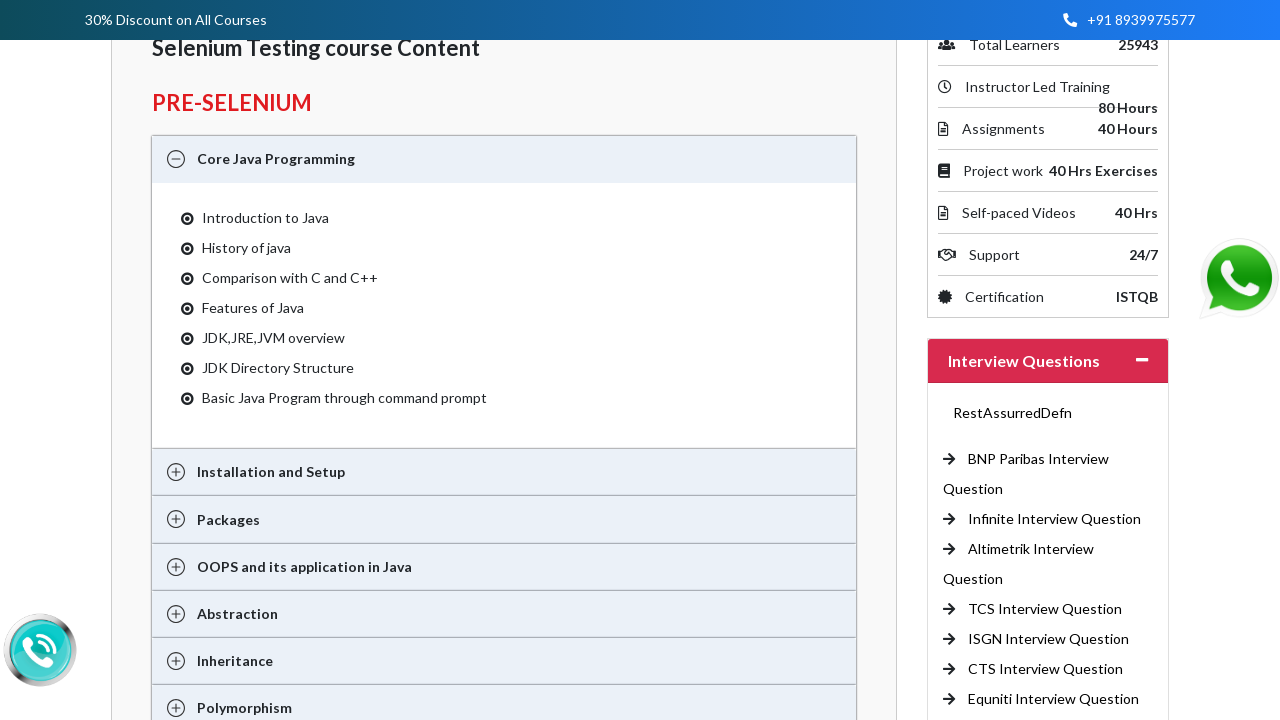

Clicked on PDF resource link for interview questions at (1046, 669) on xpath=//a[@href='http://traininginchennai.in/interview-questions/cts.pdf#toolbar
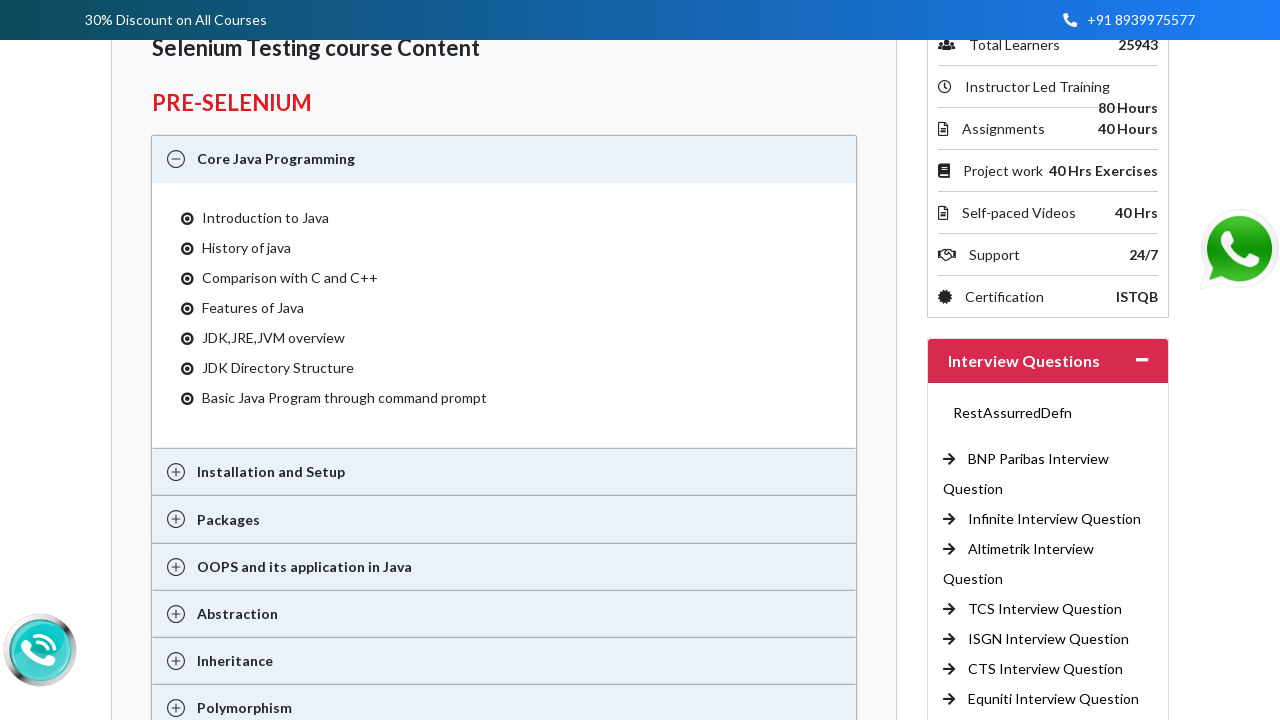

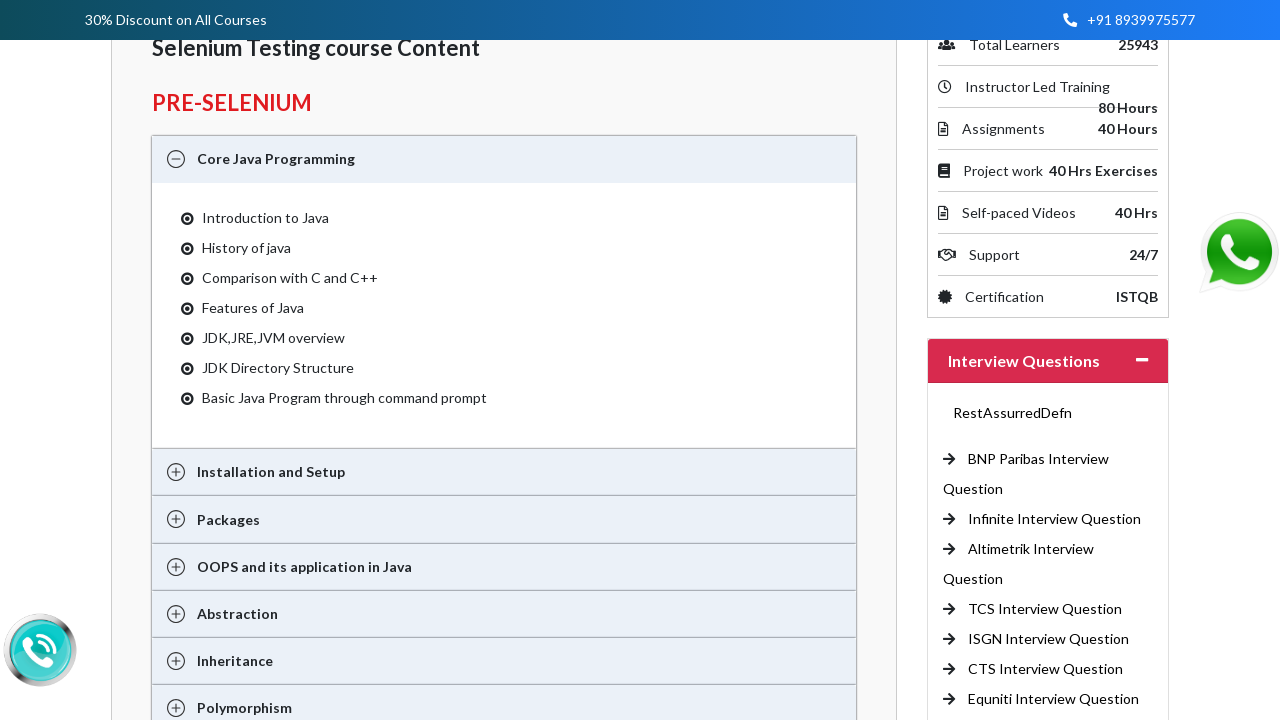